Tests window/tab handling by clicking a link that opens a new tab and verifying the new tab's title is "New Window" using a reusable method pattern

Starting URL: https://the-internet.herokuapp.com/windows

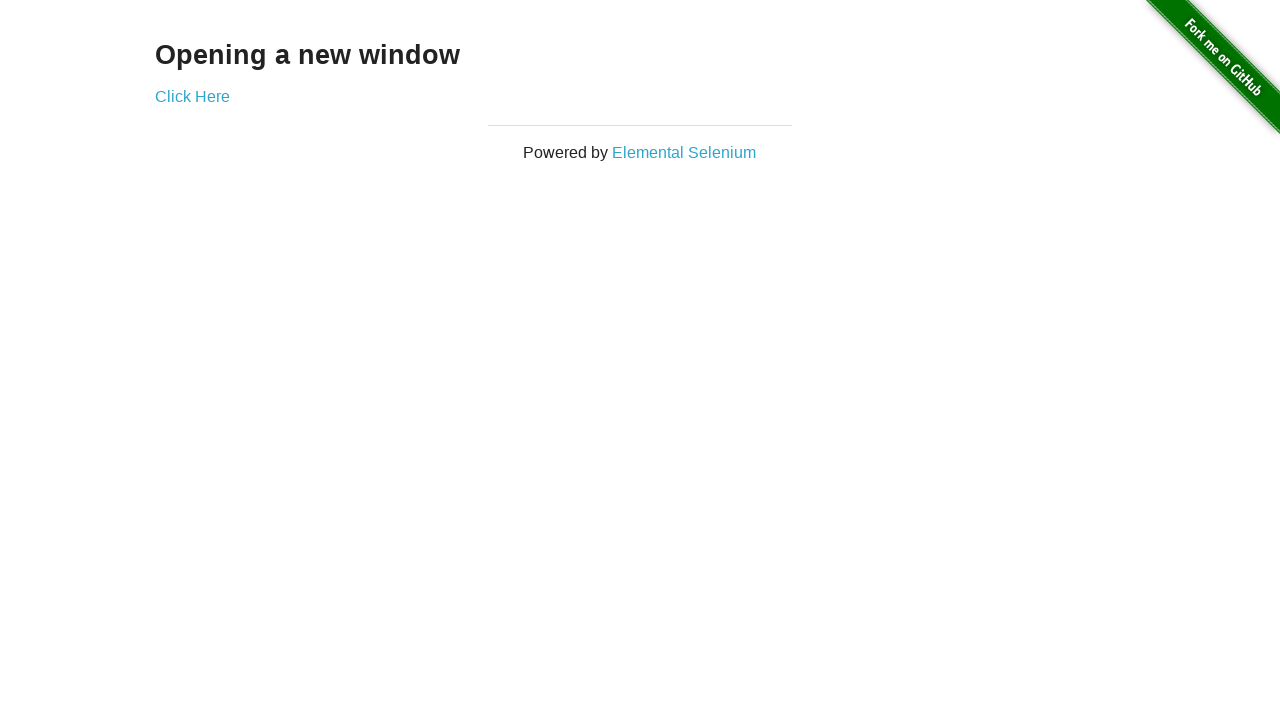

Navigated to the-internet.herokuapp.com/windows
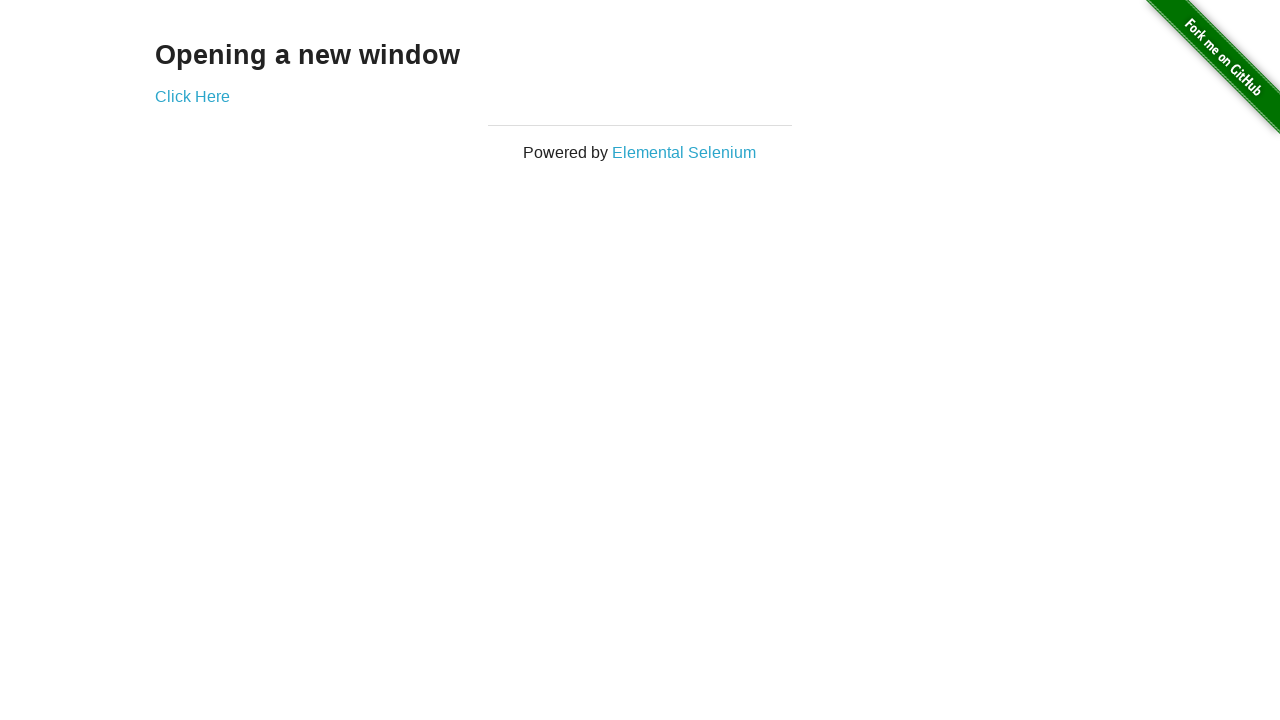

Clicked 'Click Here' link to open new tab at (192, 96) on text=Click Here
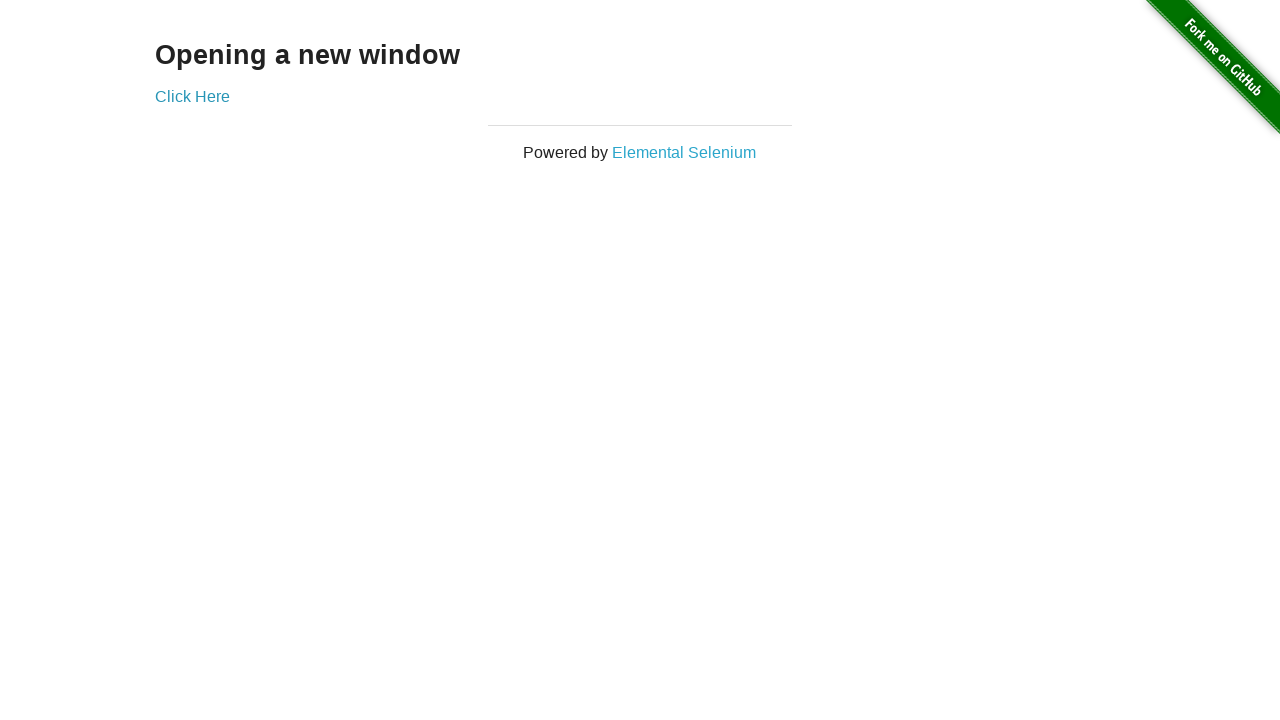

Captured new tab/window reference
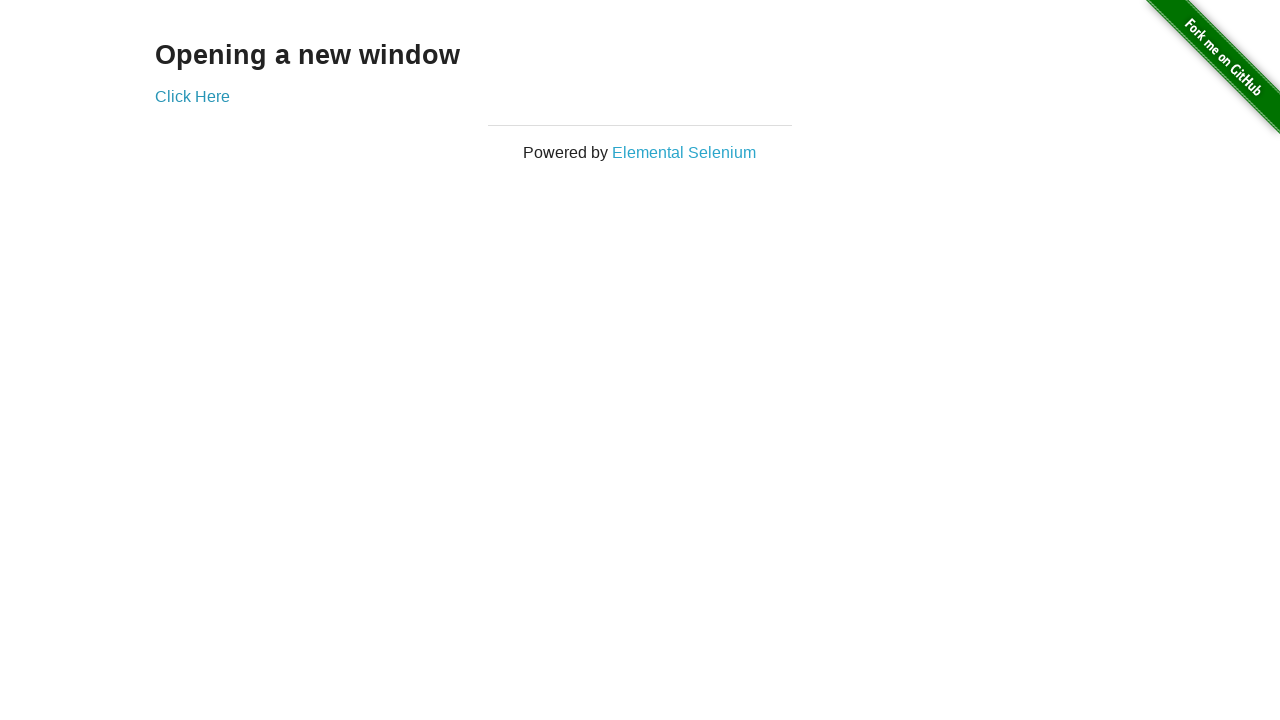

New page loaded and ready
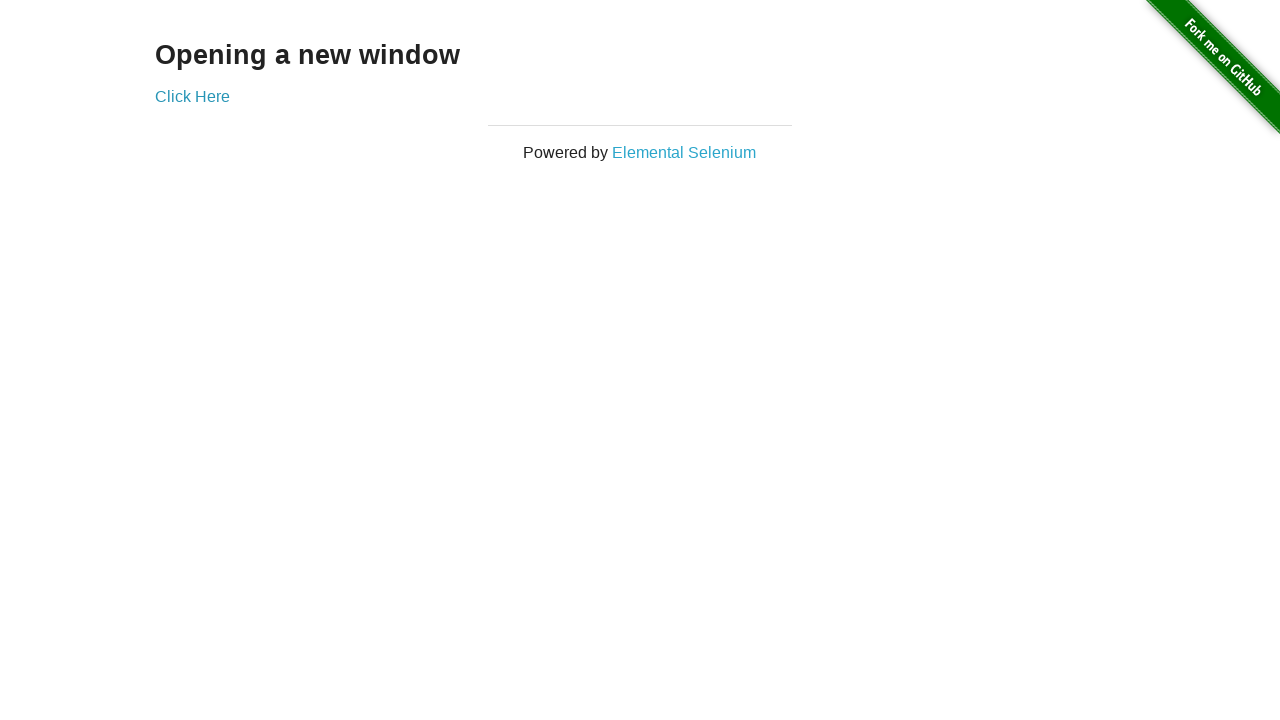

Verified new tab title is 'New Window'
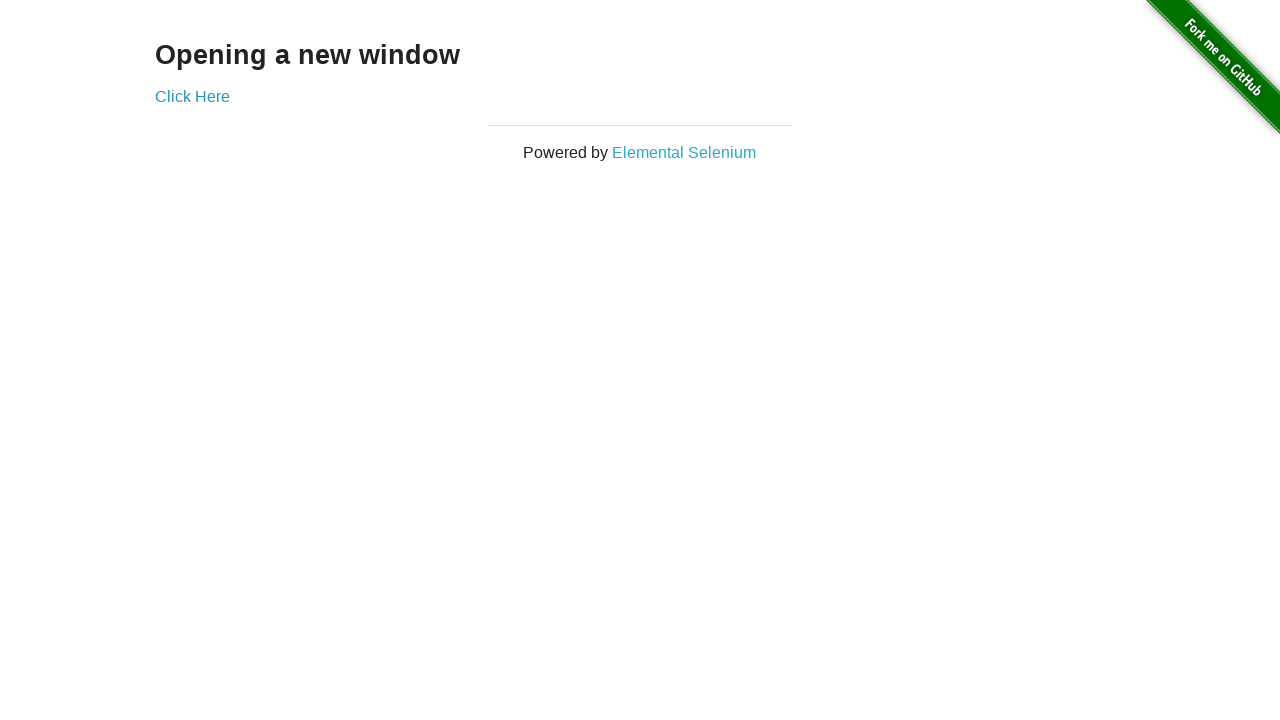

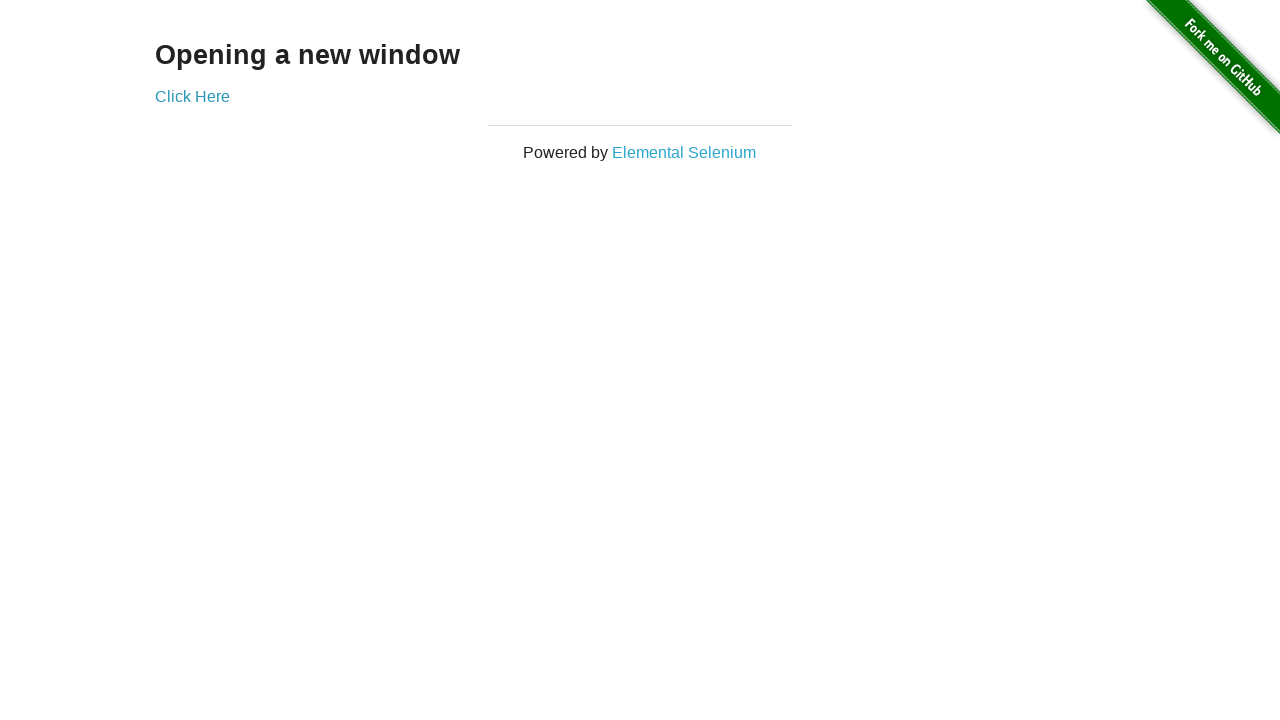